Tests sorting the Email column in ascending order by clicking the column header and verifying the text values are sorted alphabetically.

Starting URL: http://the-internet.herokuapp.com/tables

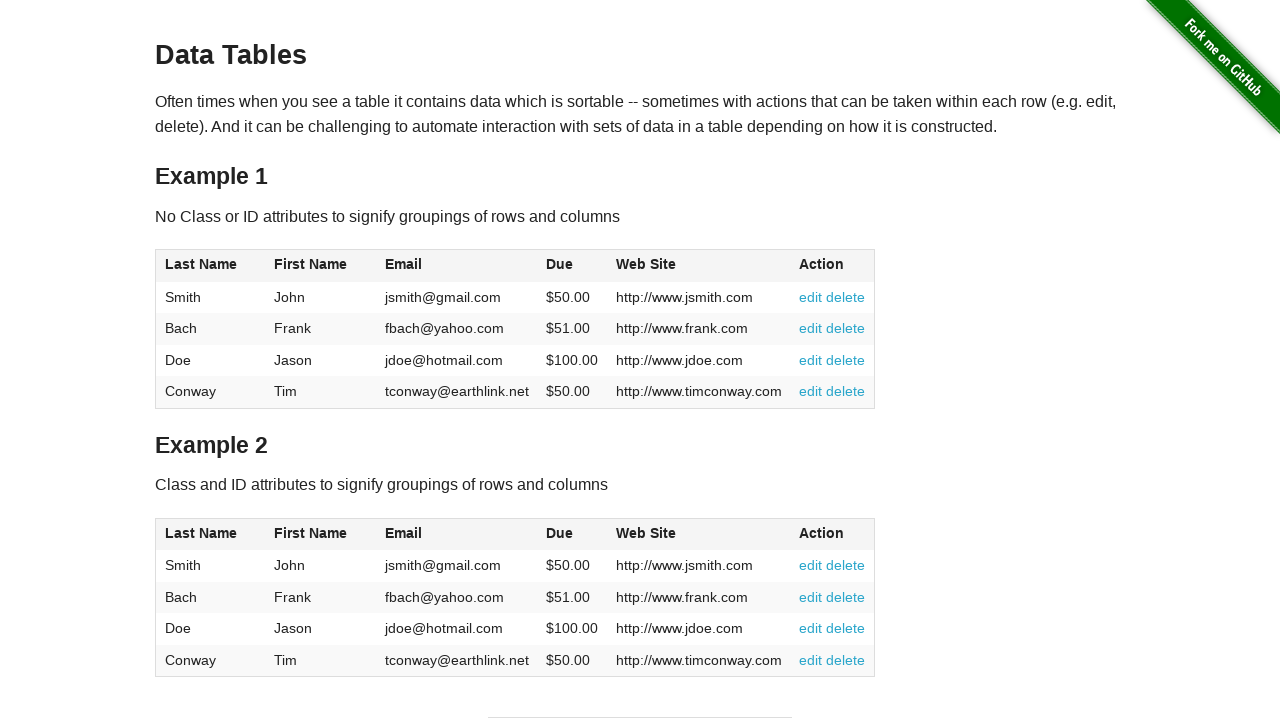

Clicked Email column header to sort in ascending order at (457, 266) on #table1 thead tr th:nth-of-type(3)
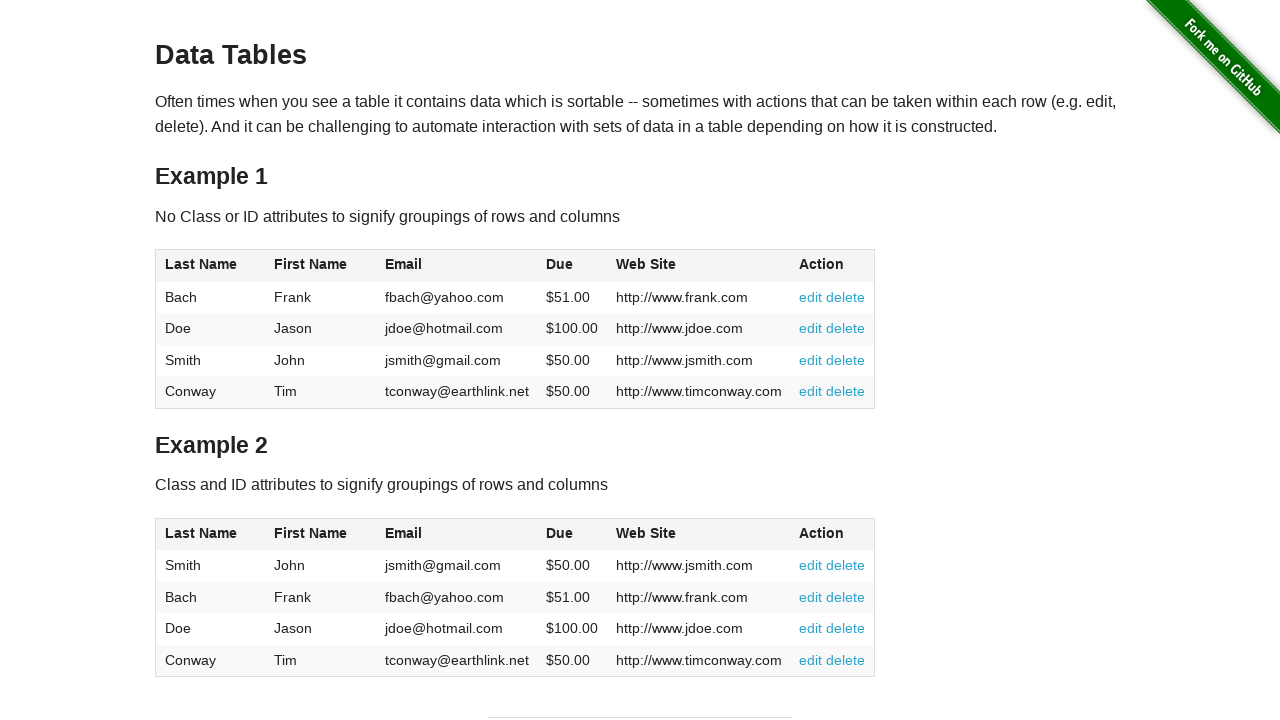

Email column values loaded and are present in table
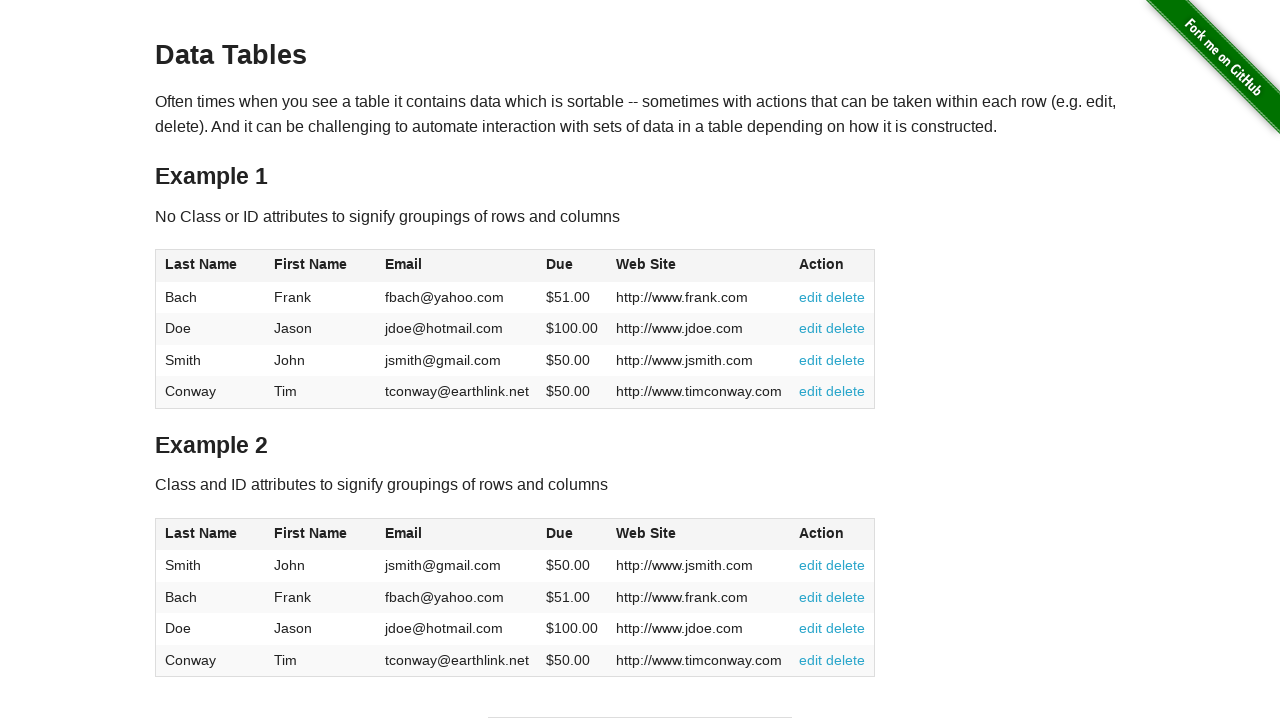

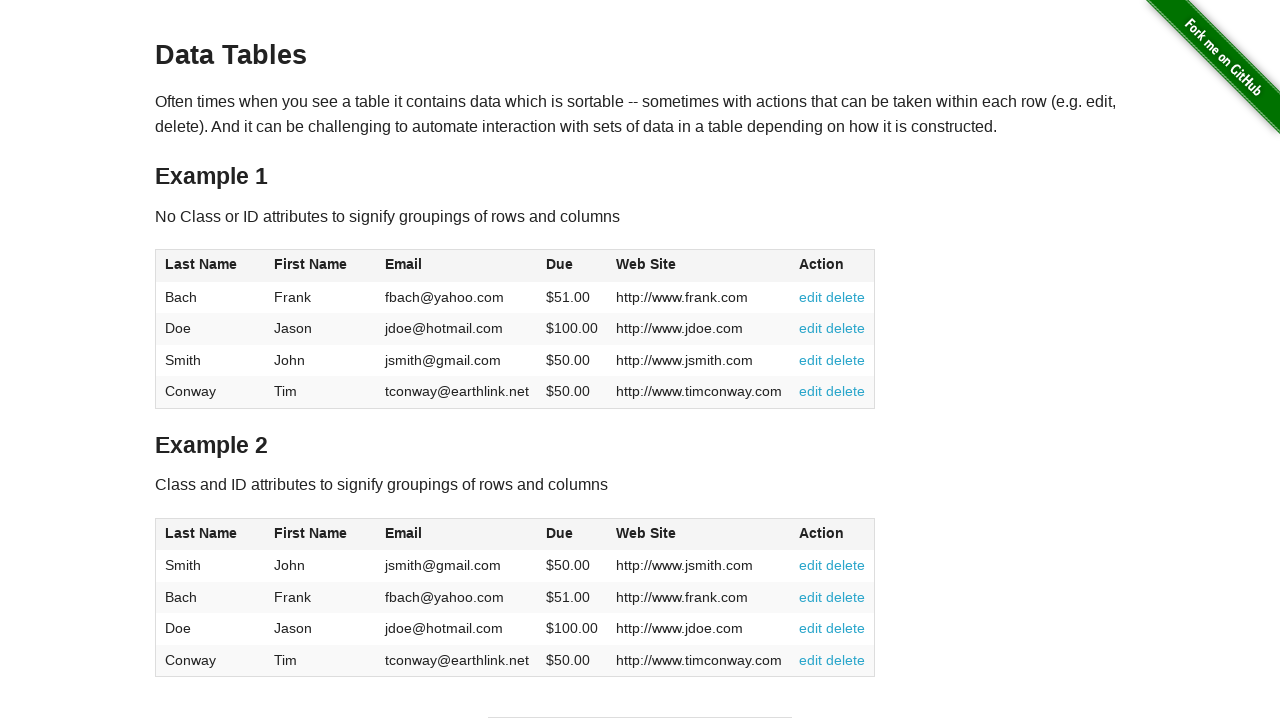